Tests sorting the Due column in ascending order using semantic class locators on table2, demonstrating more maintainable selectors.

Starting URL: http://the-internet.herokuapp.com/tables

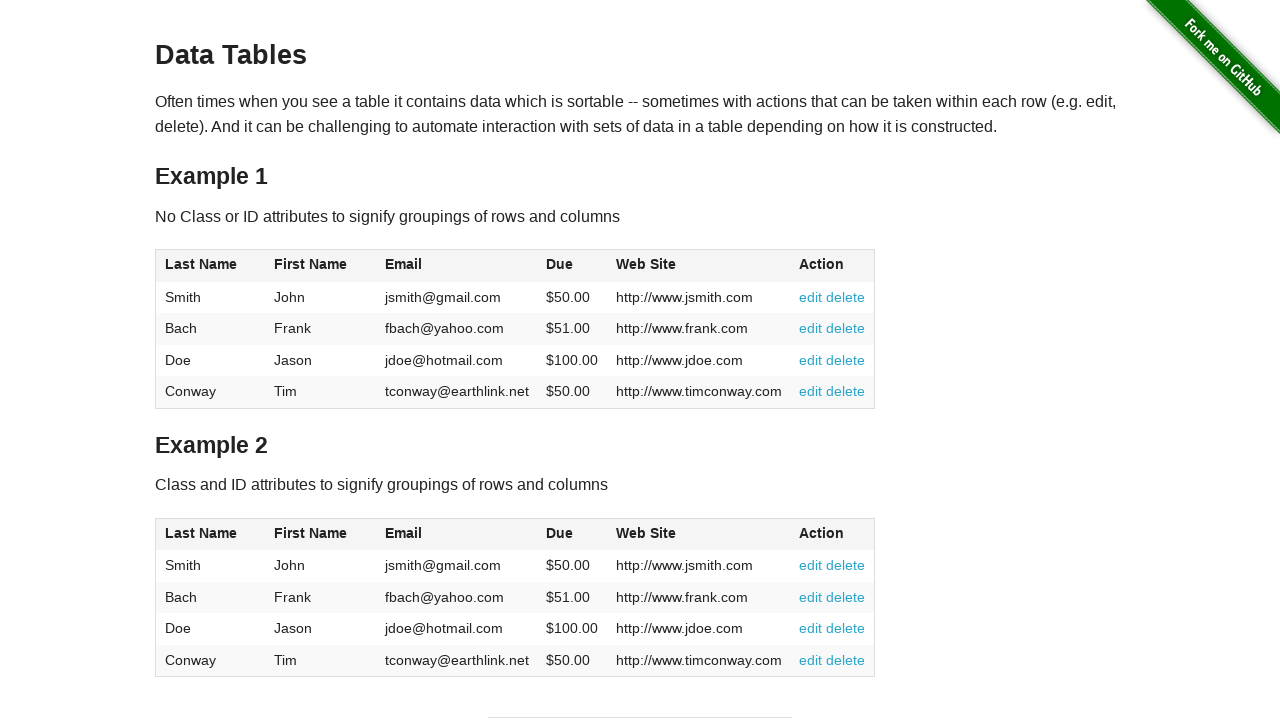

Clicked Due column header in table2 to sort at (560, 533) on #table2 thead .dues
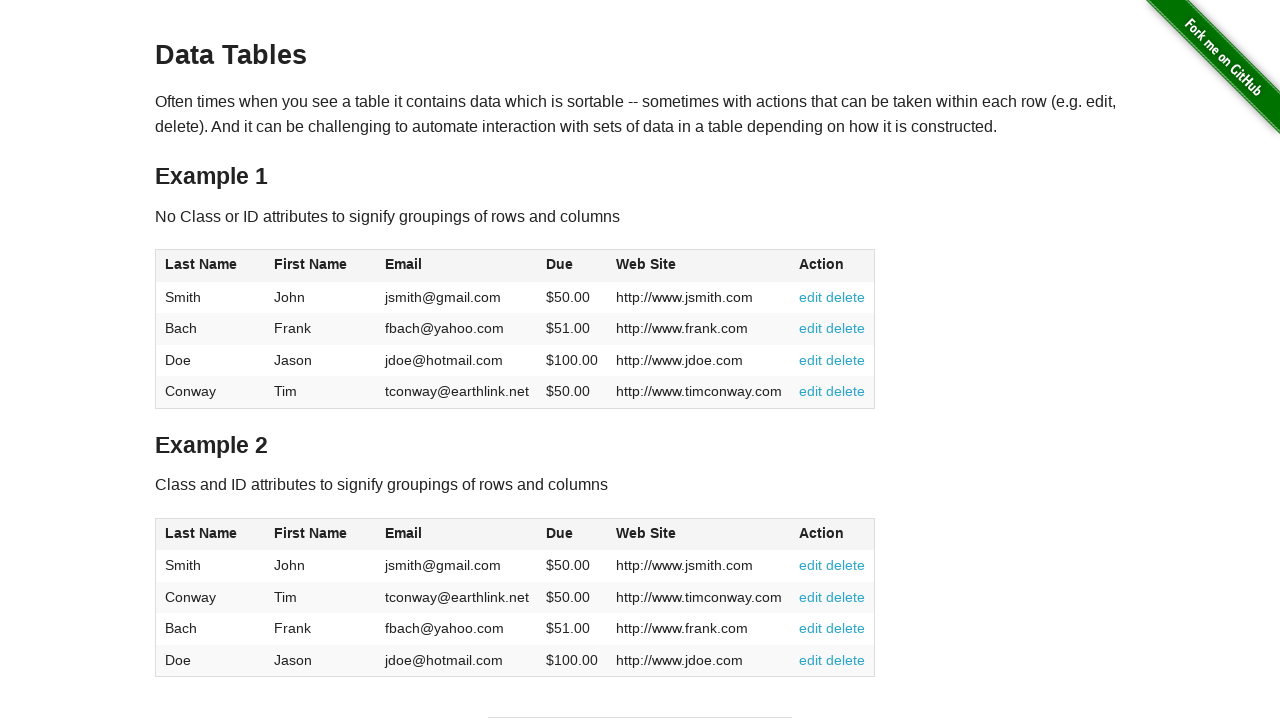

Waited for Due column cells to load in table2 body
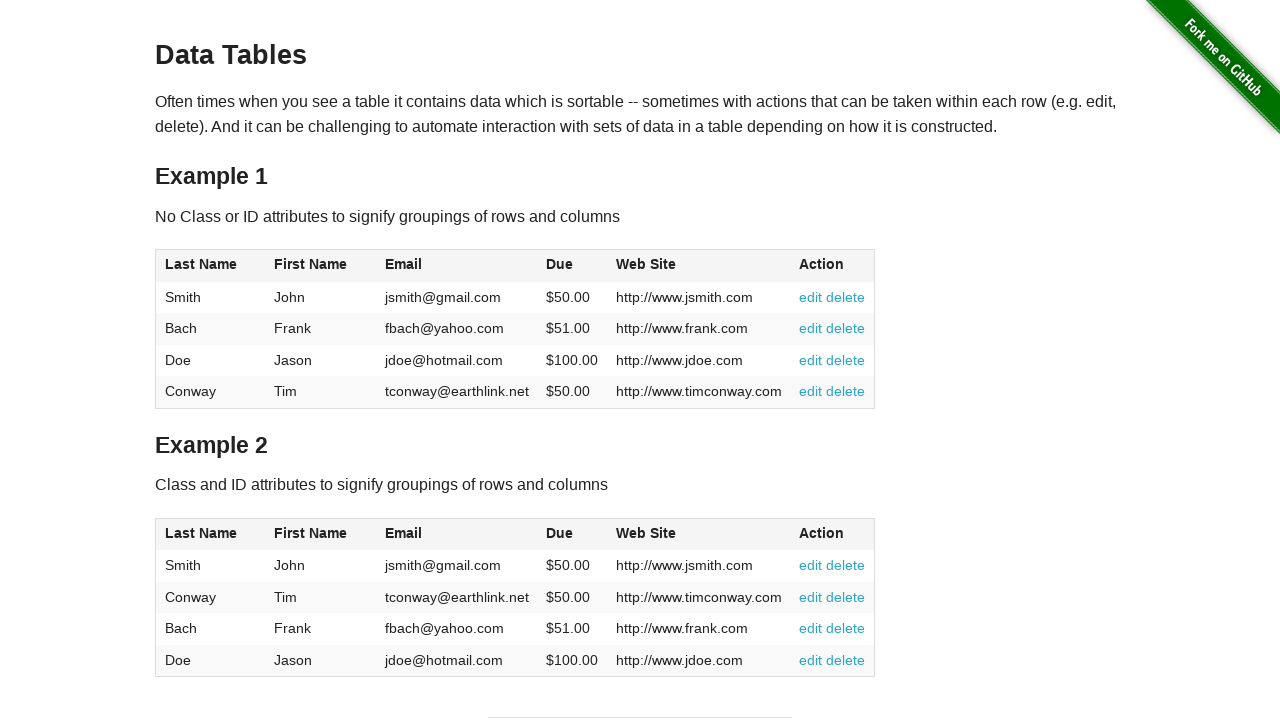

Retrieved all Due column cells from table2
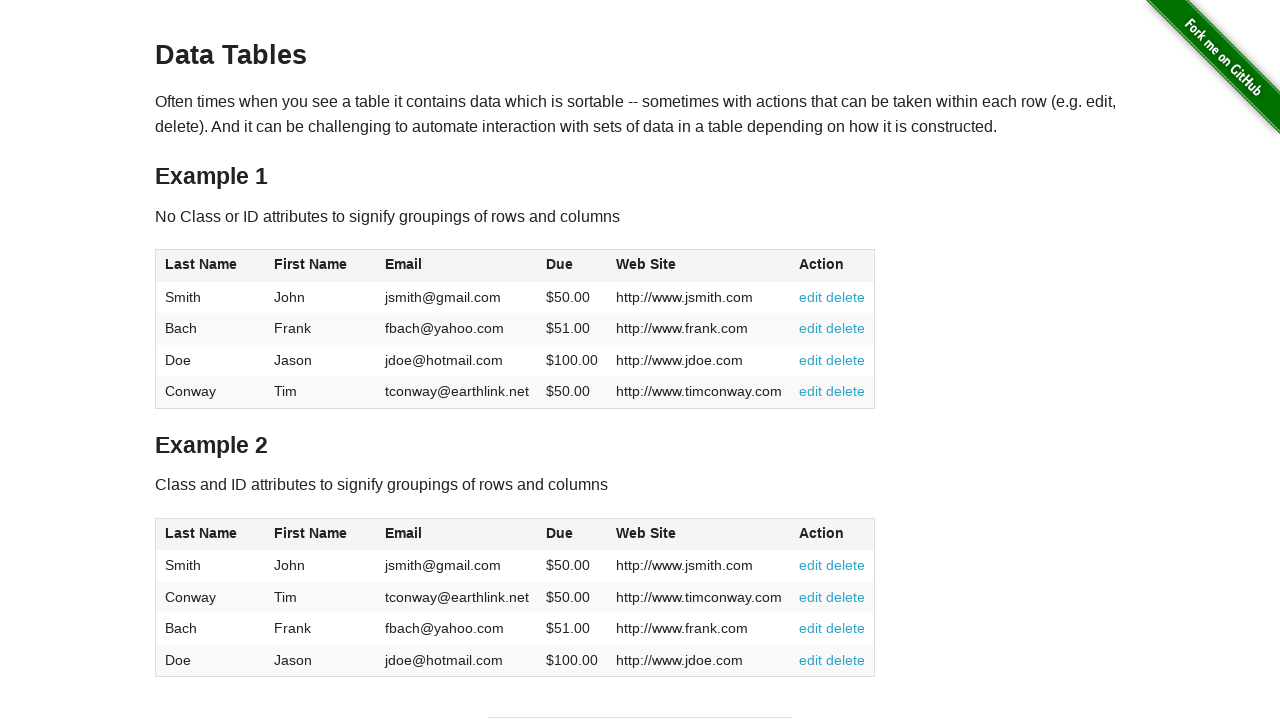

Extracted and converted Due values to floats
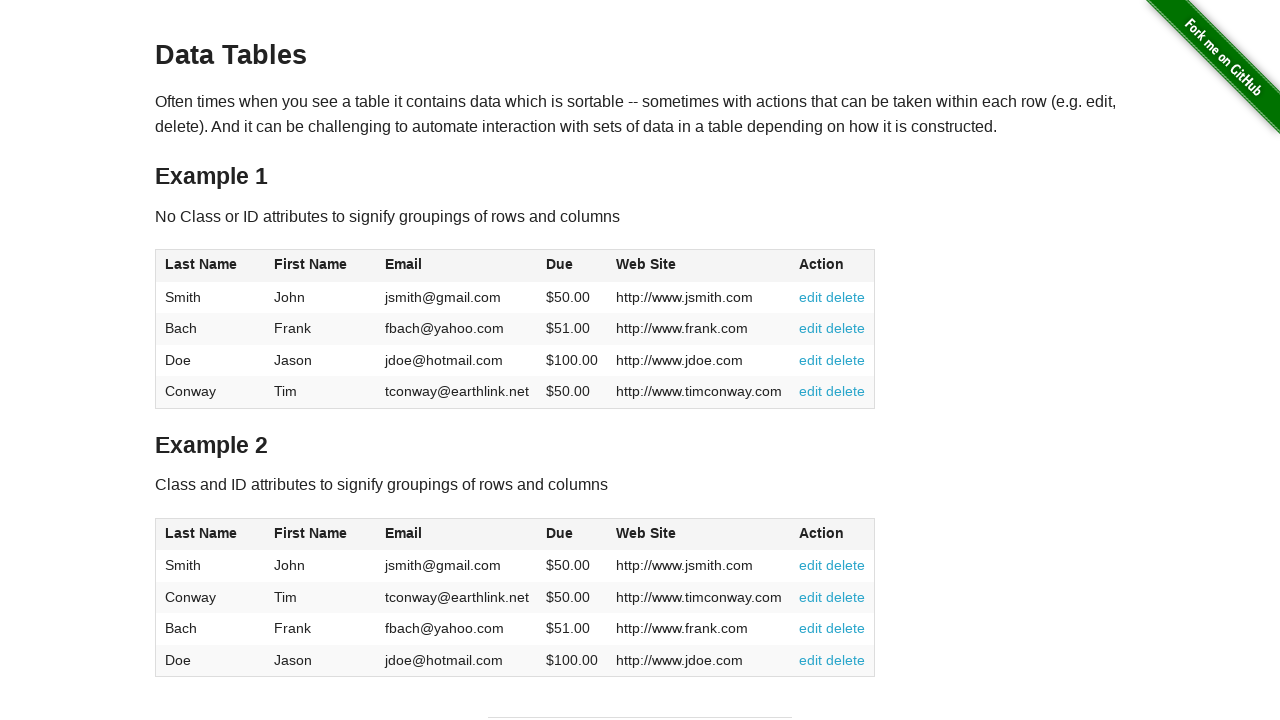

Verified Due column is sorted in ascending order
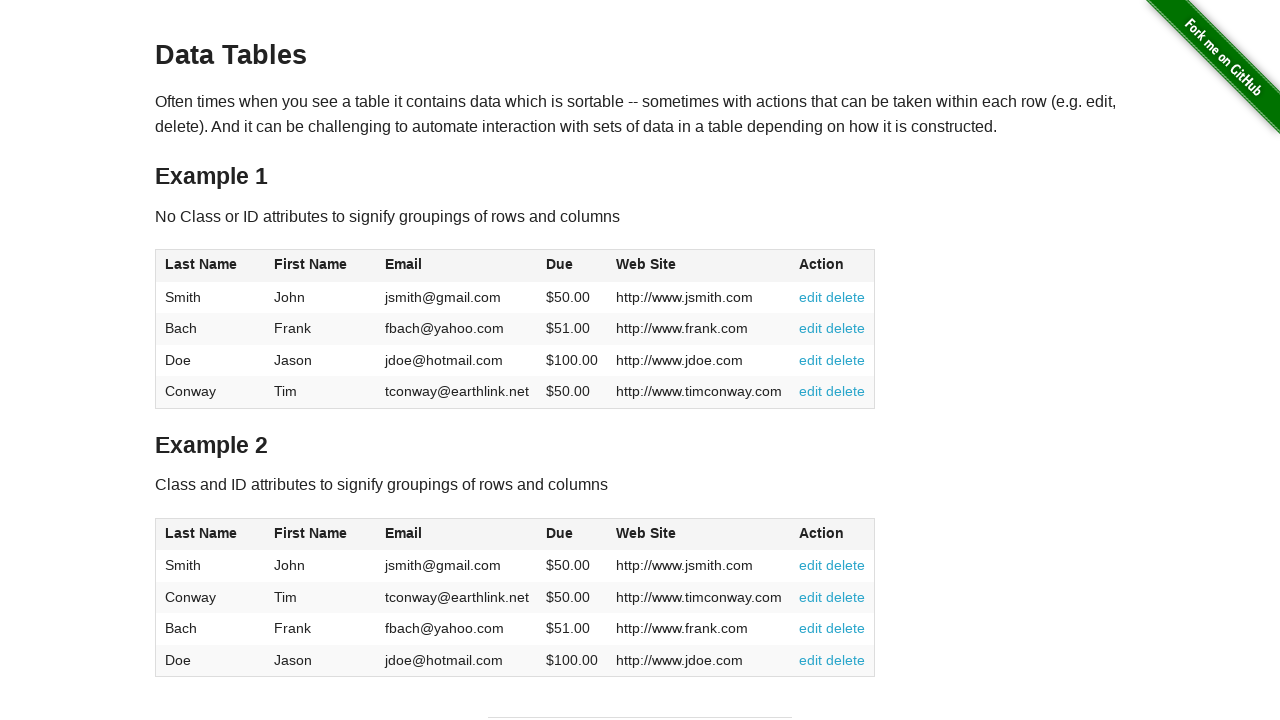

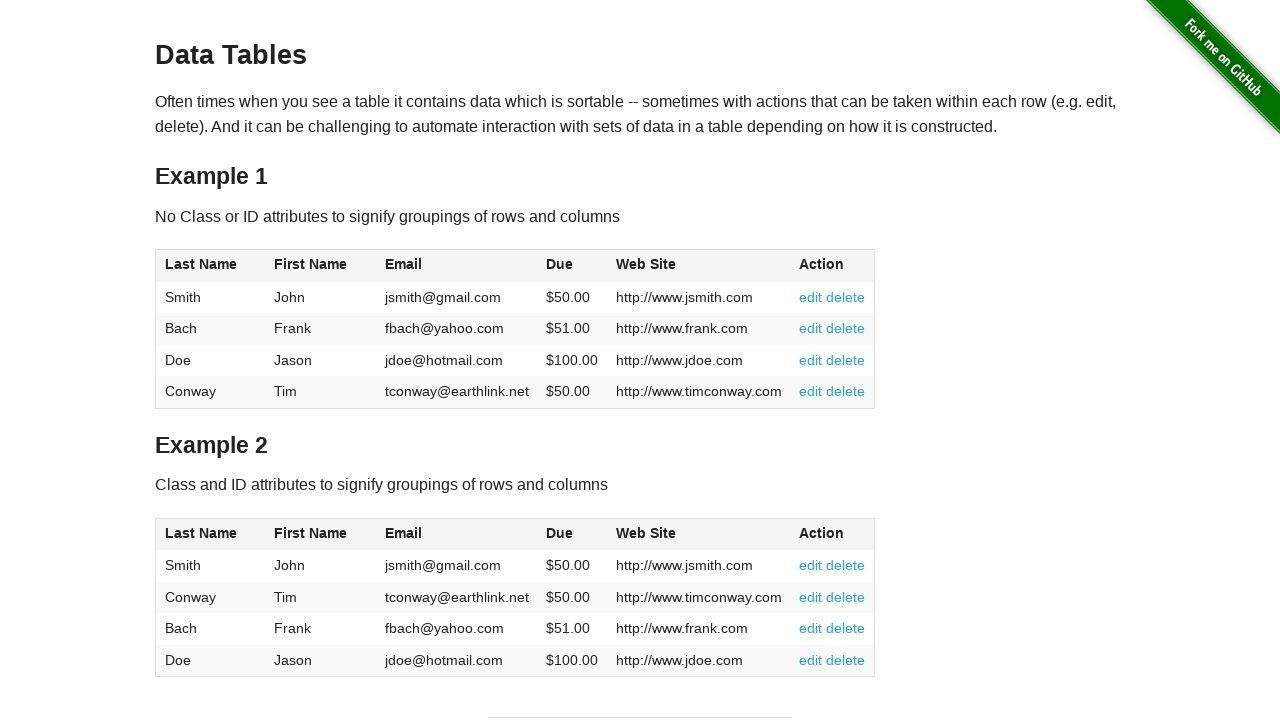